Tests multi-select dropdown functionality by selecting multiple options (Volvo, Saab, Opel) from a cars dropdown menu and verifying the multi-select capability.

Starting URL: https://demoqa.com/select-menu

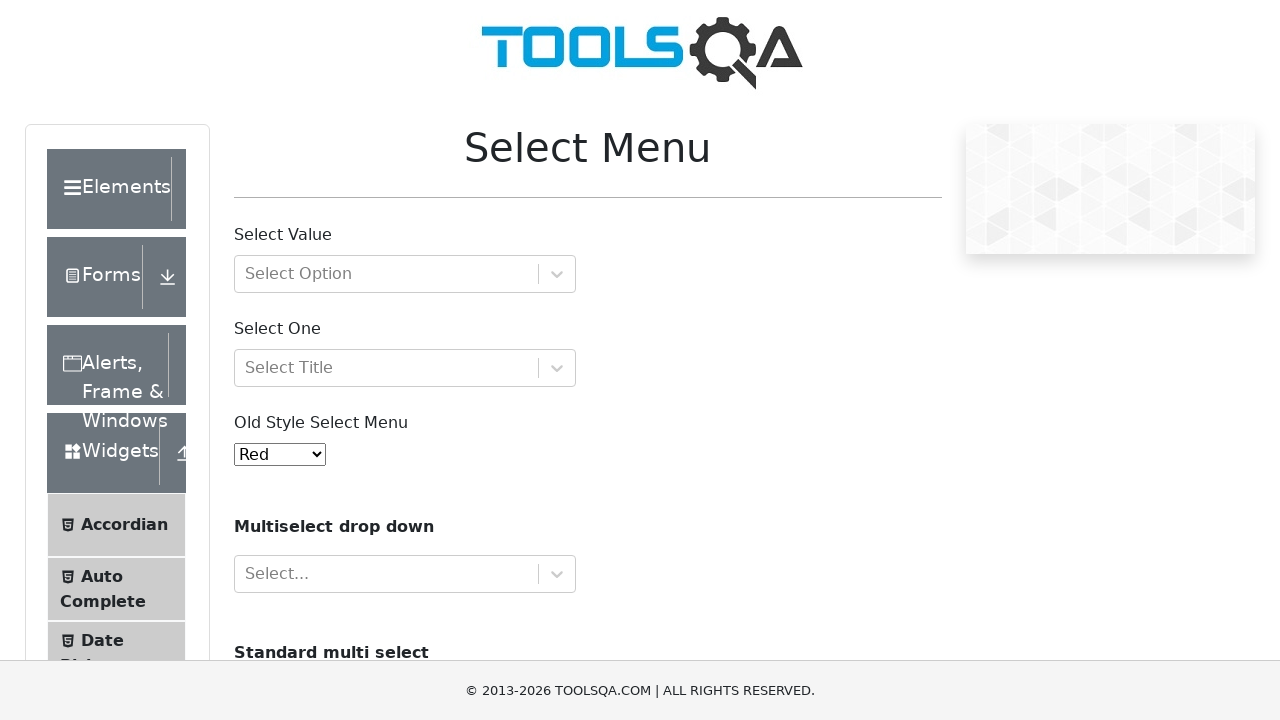

Set viewport to 1920x1080
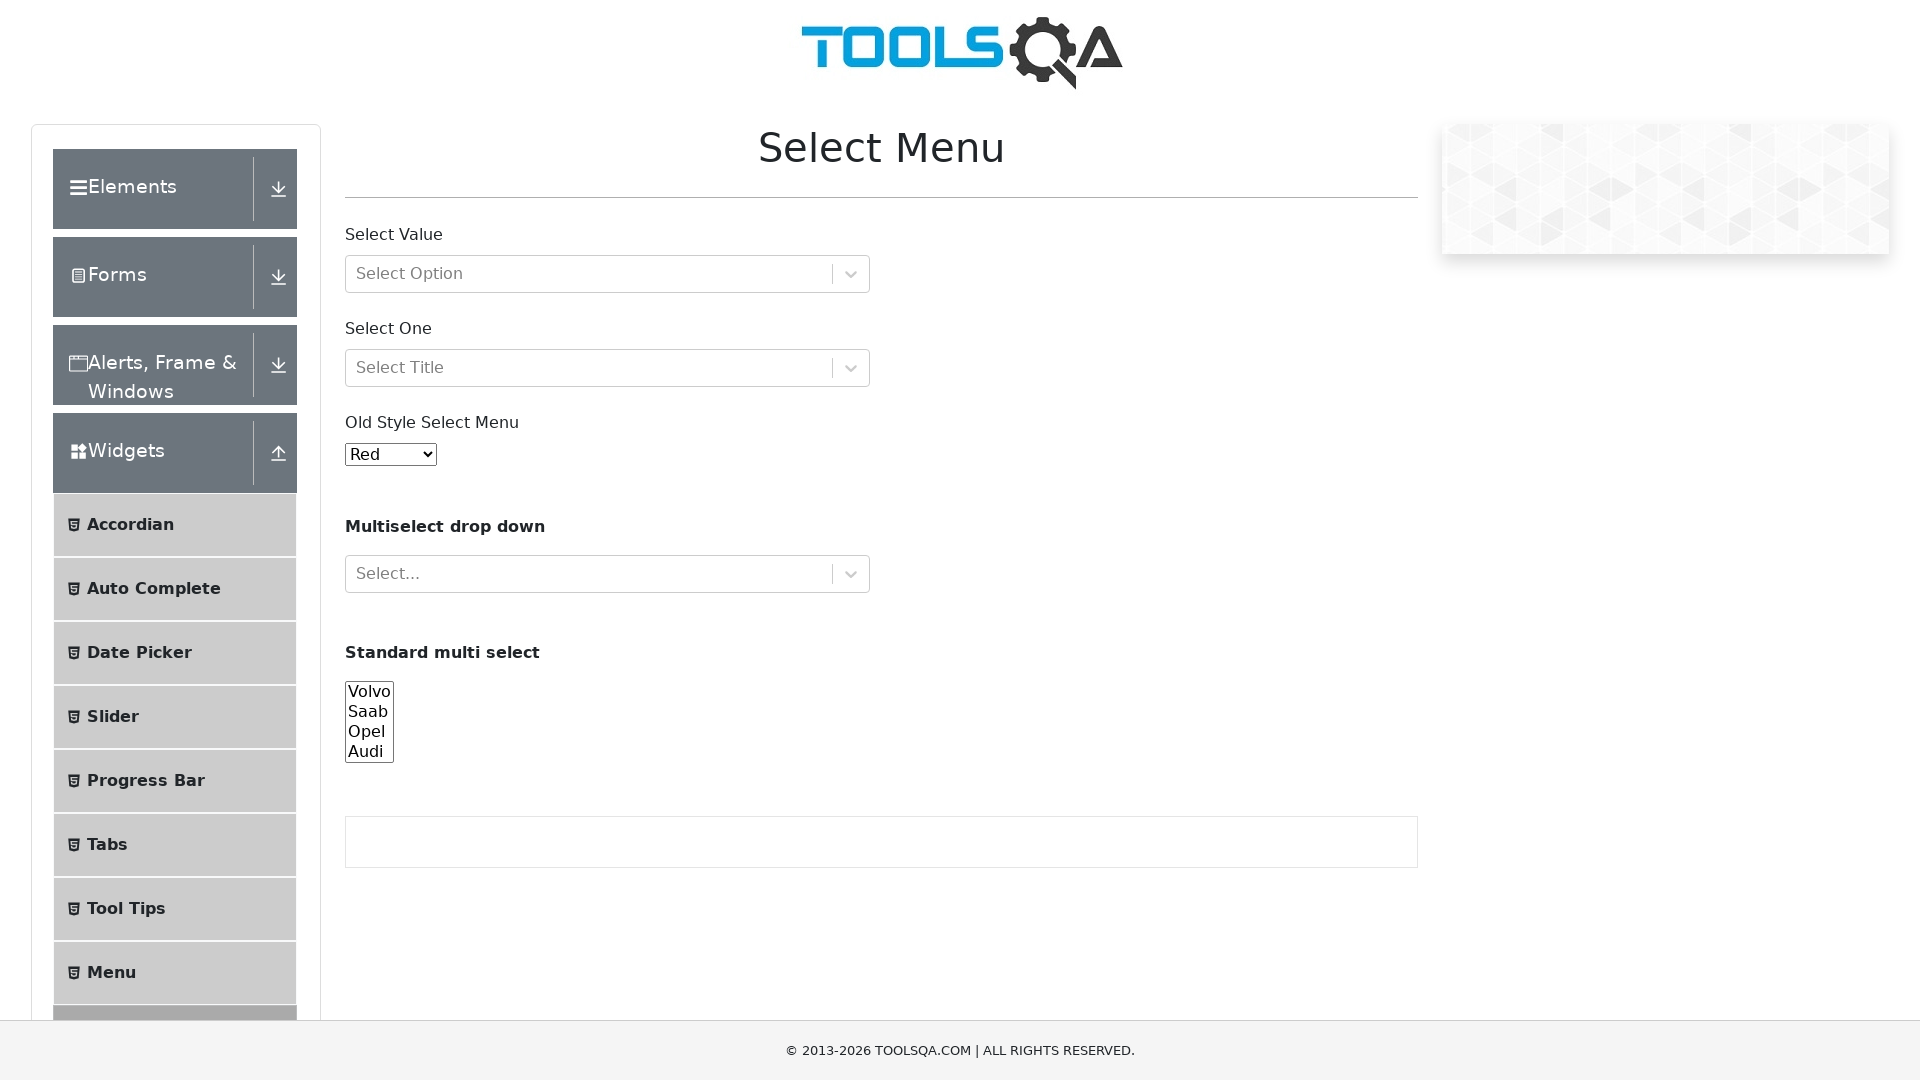

Waited for cars dropdown to be visible
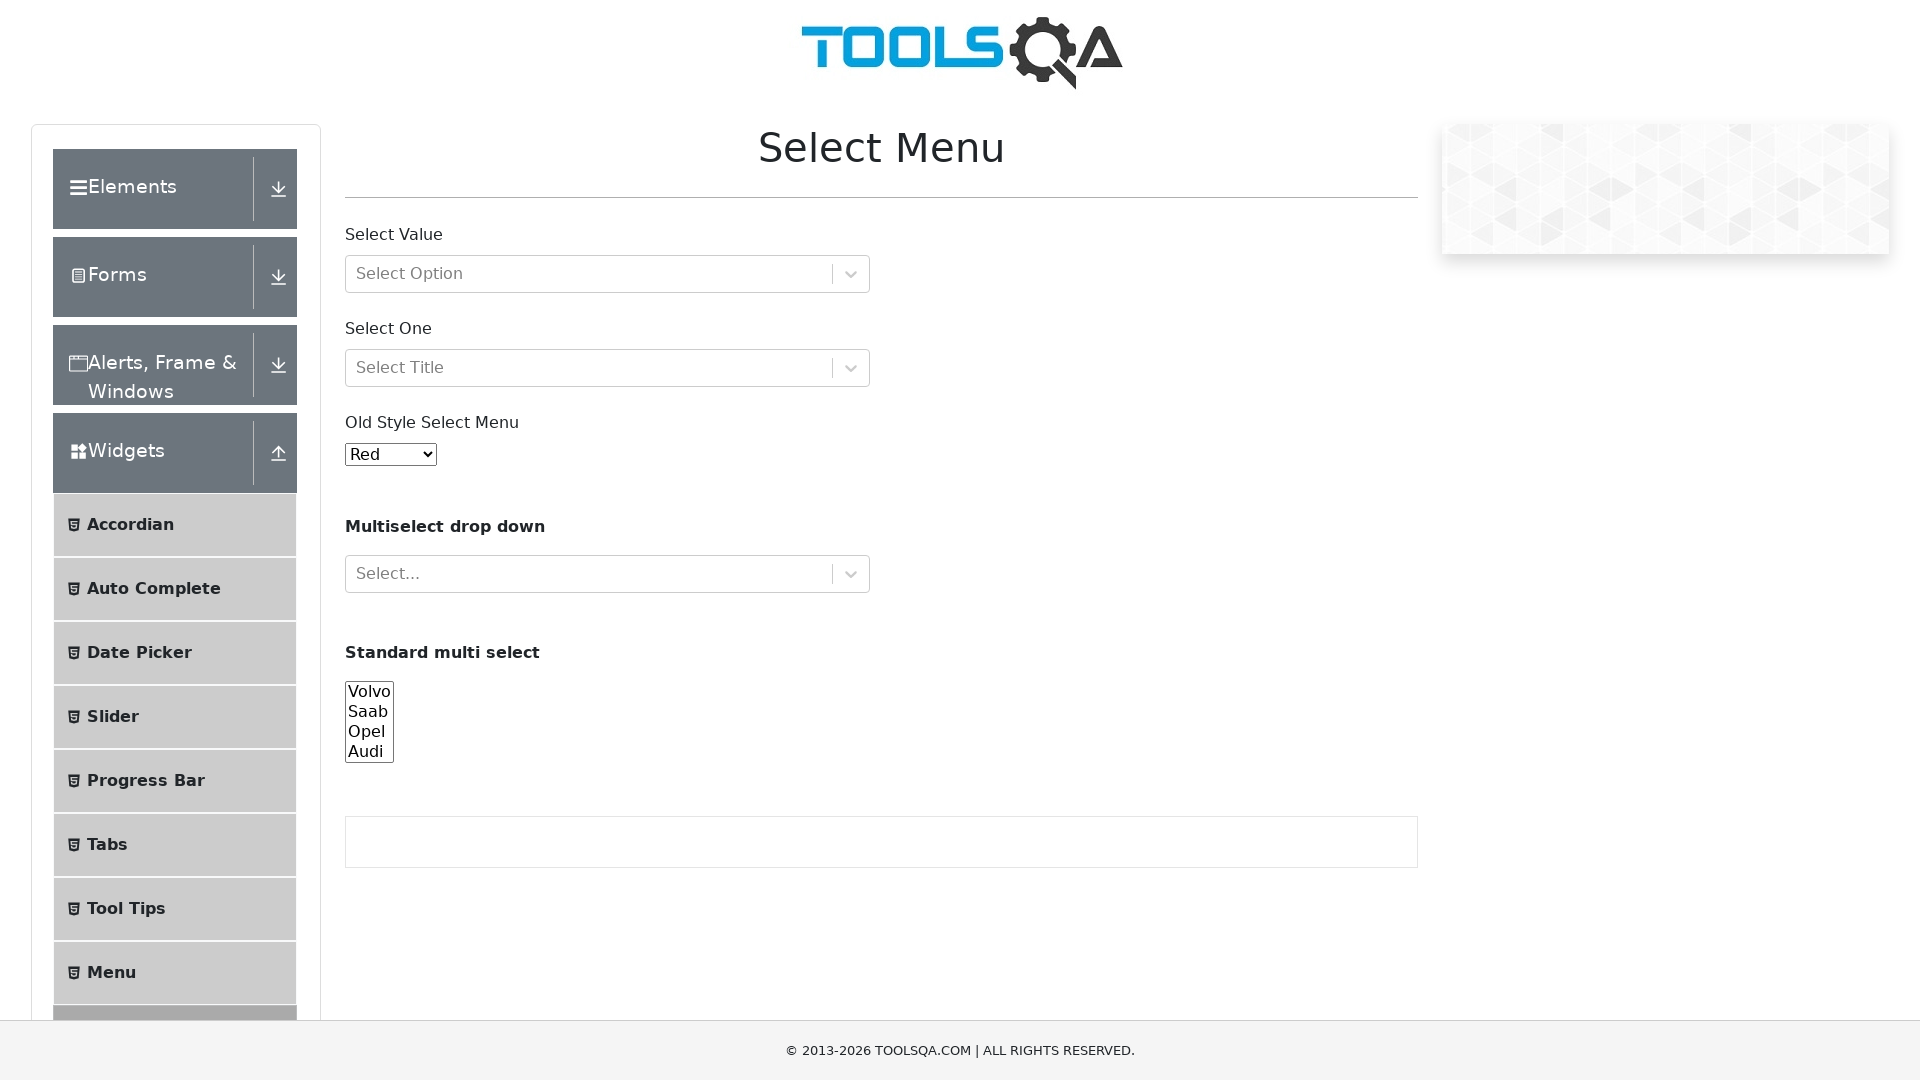

Located the cars multi-select dropdown
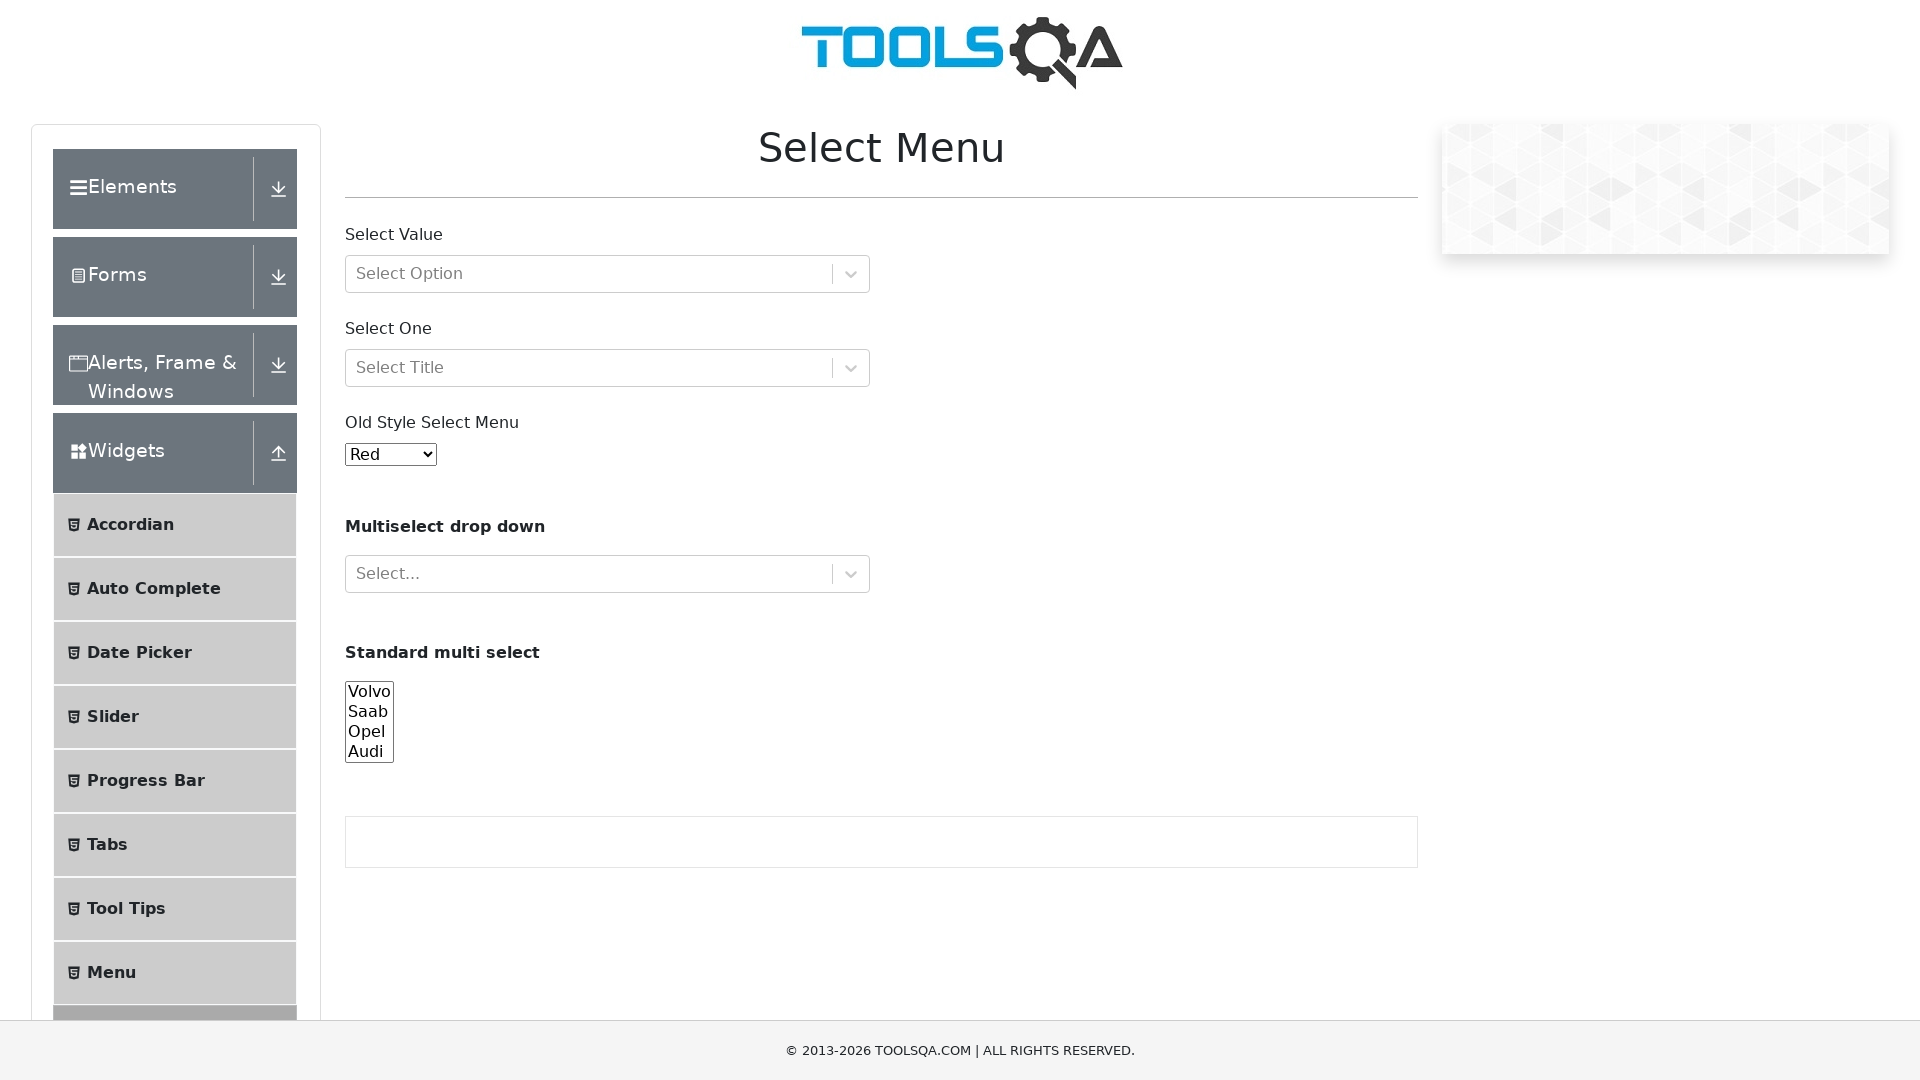

Selected Volvo (index 0) from dropdown on select[name='cars']
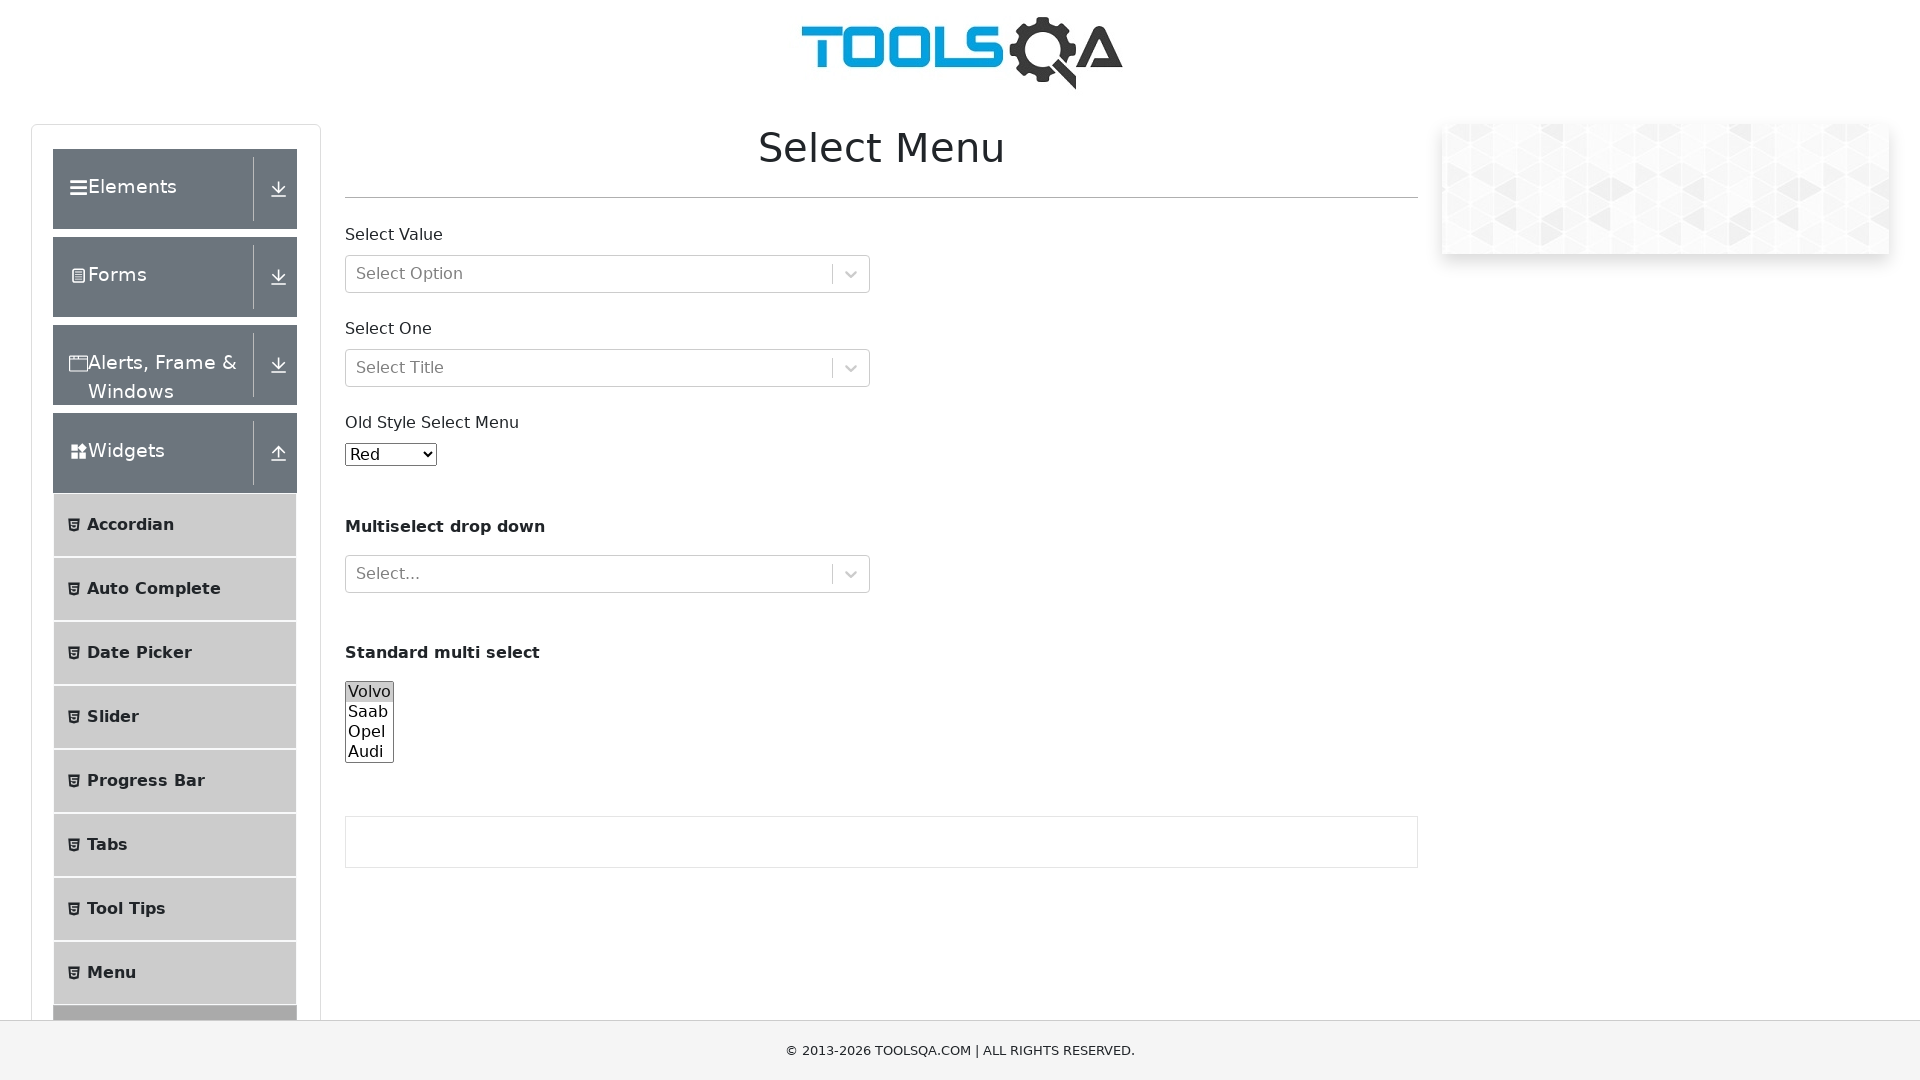

Selected Saab (index 1) from dropdown on select[name='cars']
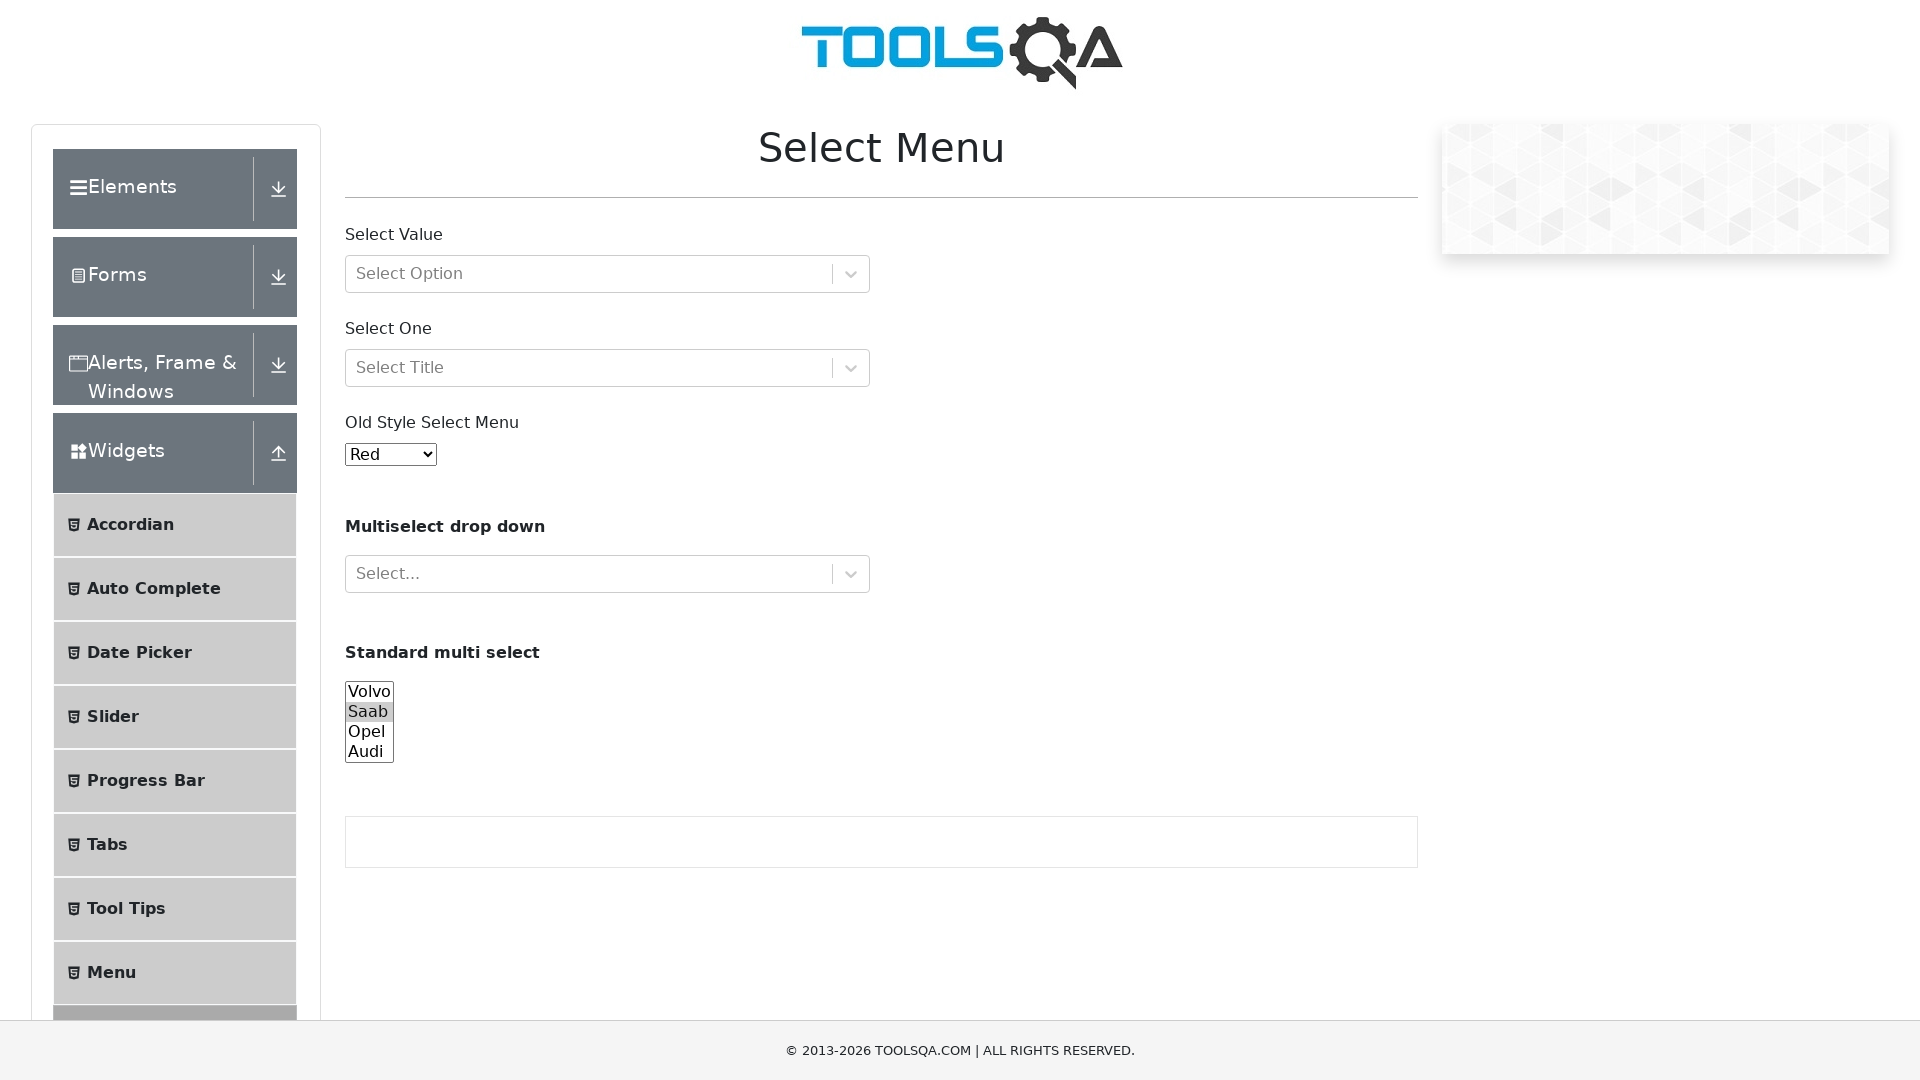

Selected Opel (index 2) from dropdown on select[name='cars']
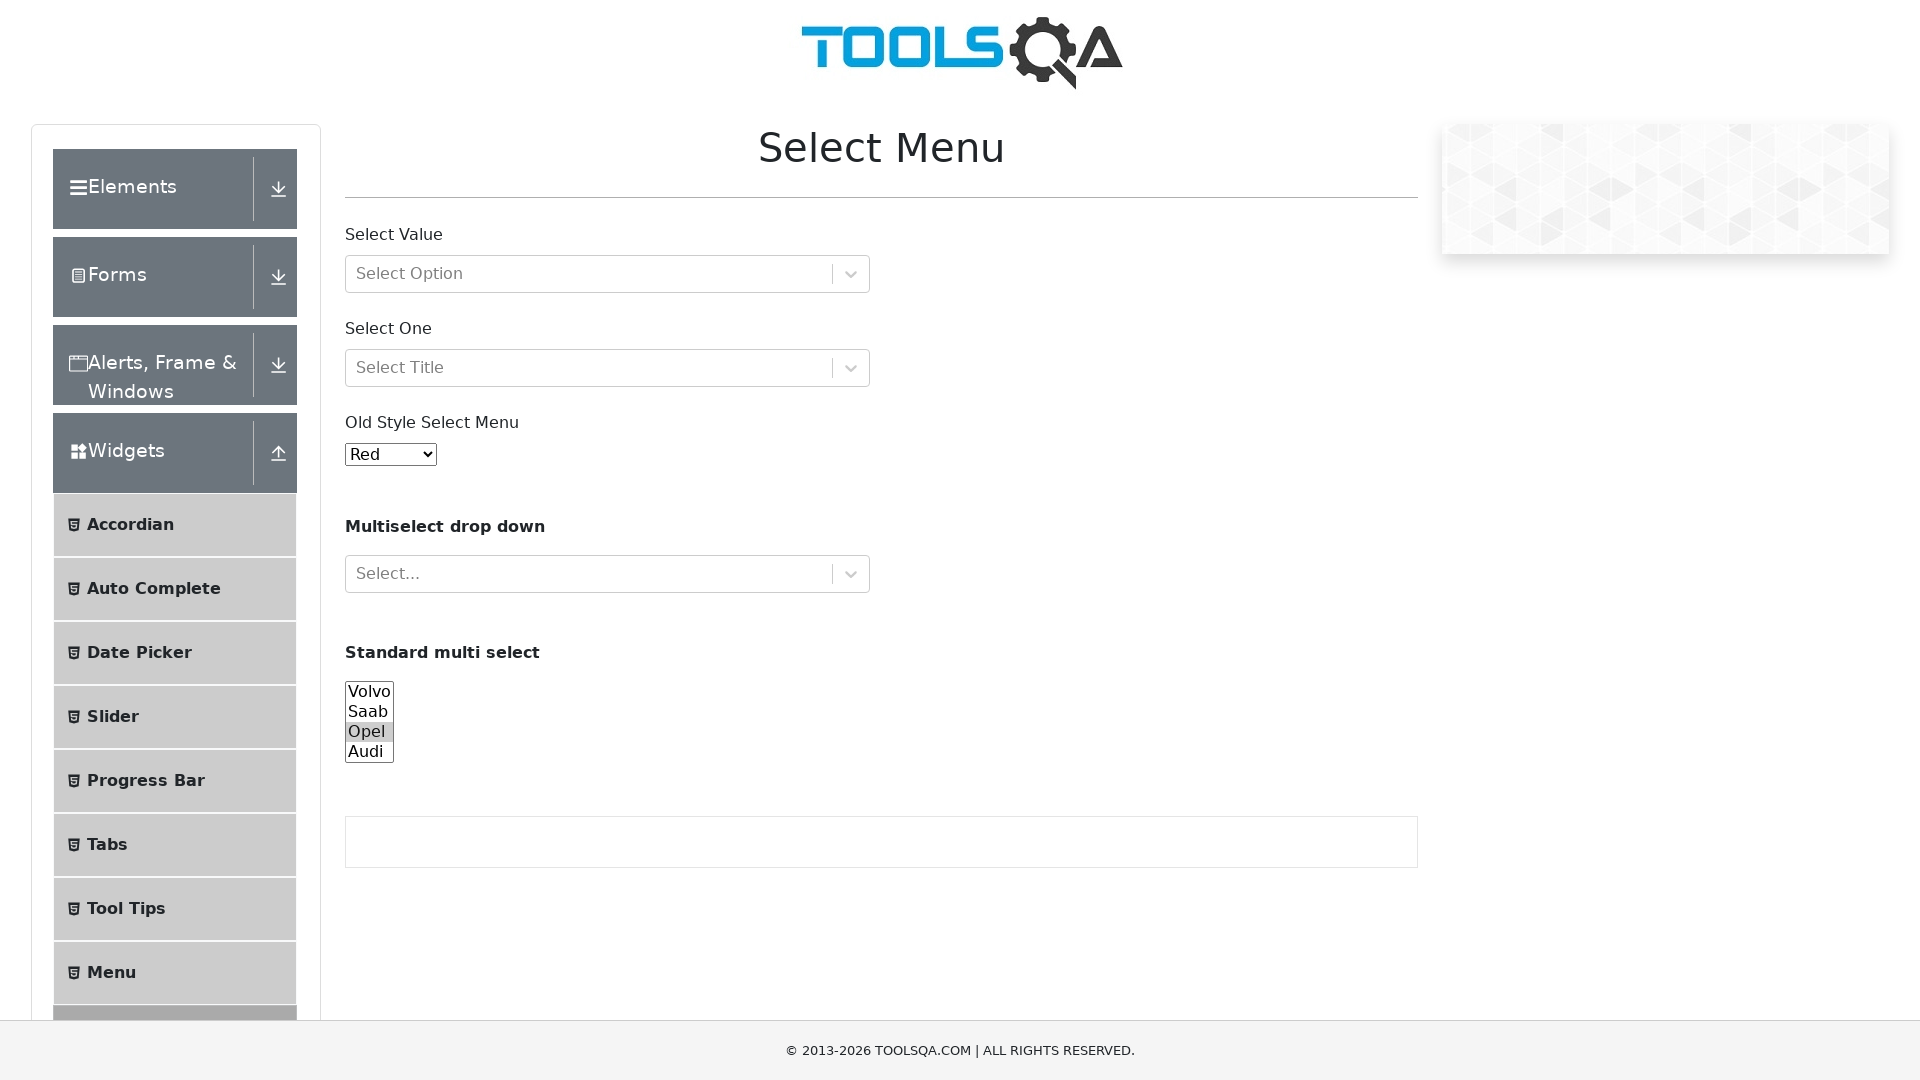

Selected all three options simultaneously (Volvo, Saab, Opel) to verify multi-select capability on select[name='cars']
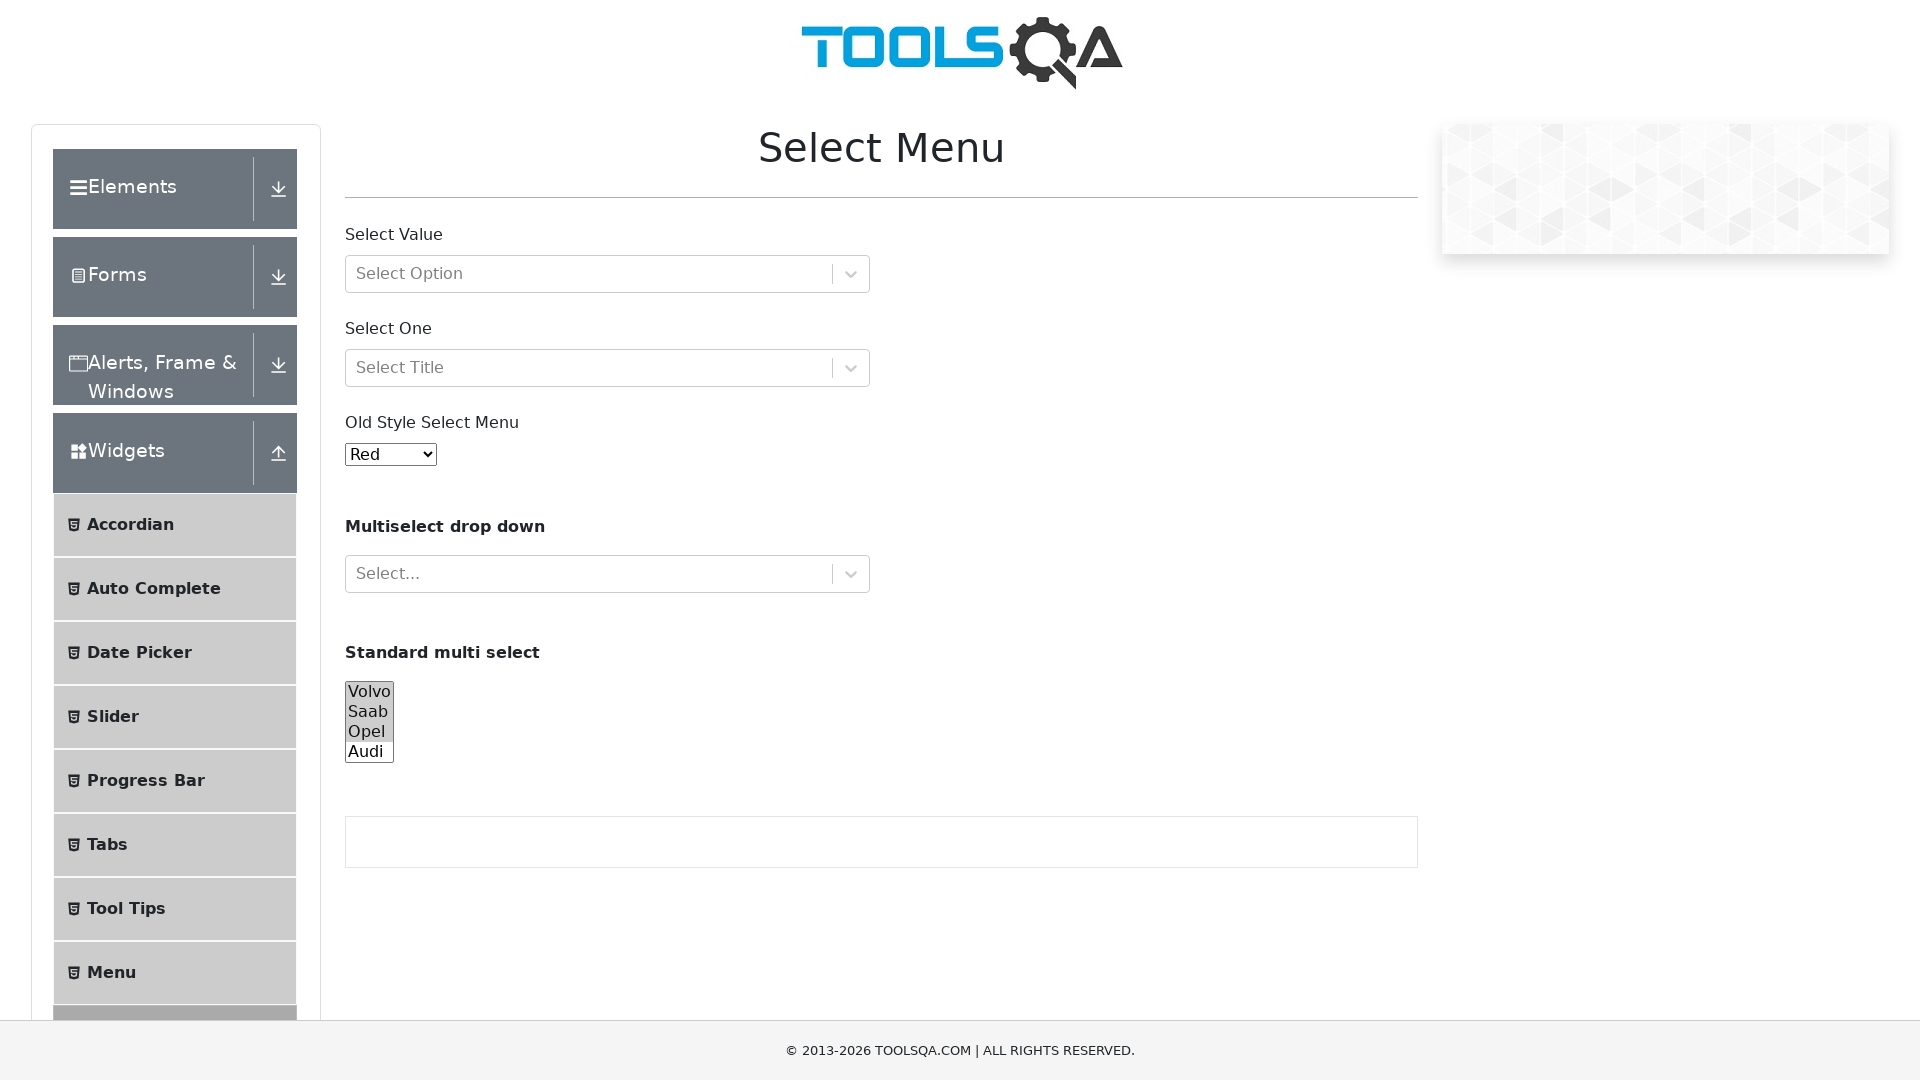

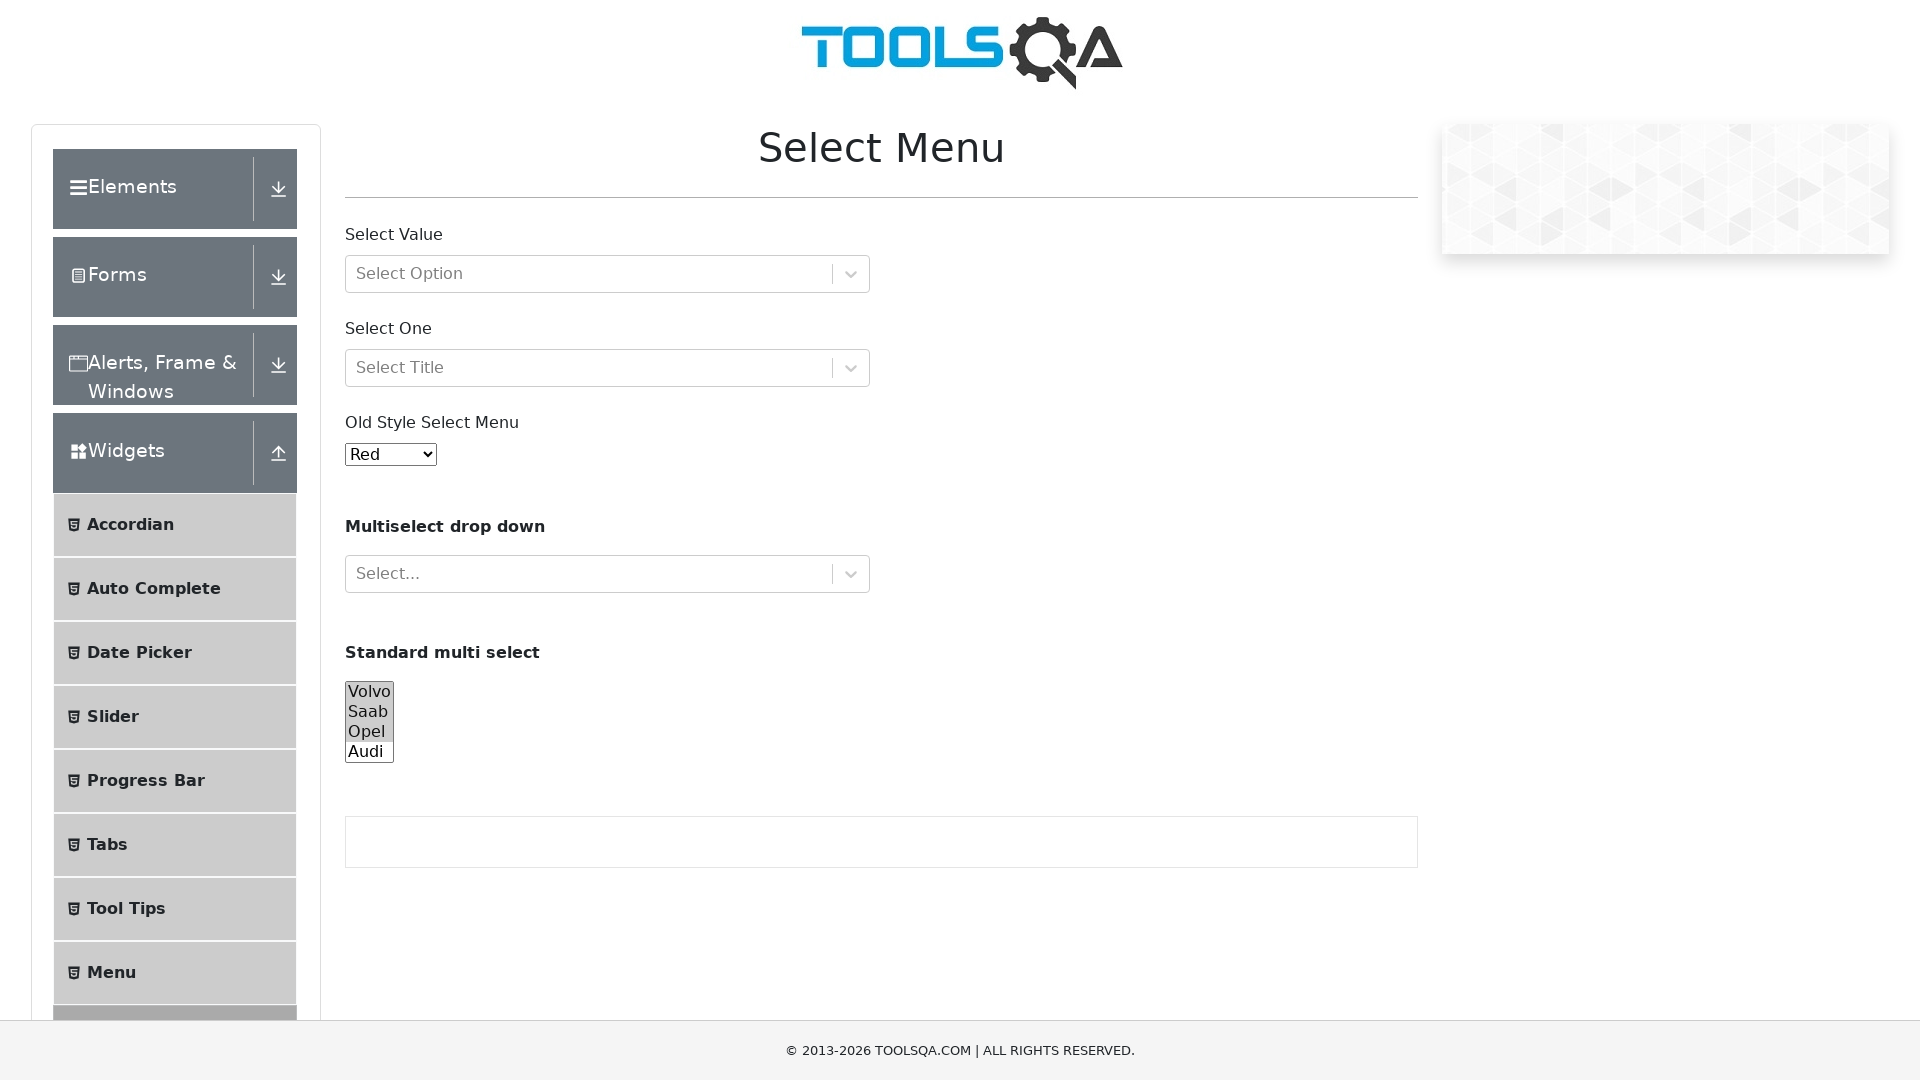